Tests zip code validation by entering a valid 5-digit zip code and verifying successful progression to registration

Starting URL: https://sharelane.com/cgi-bin/register.py

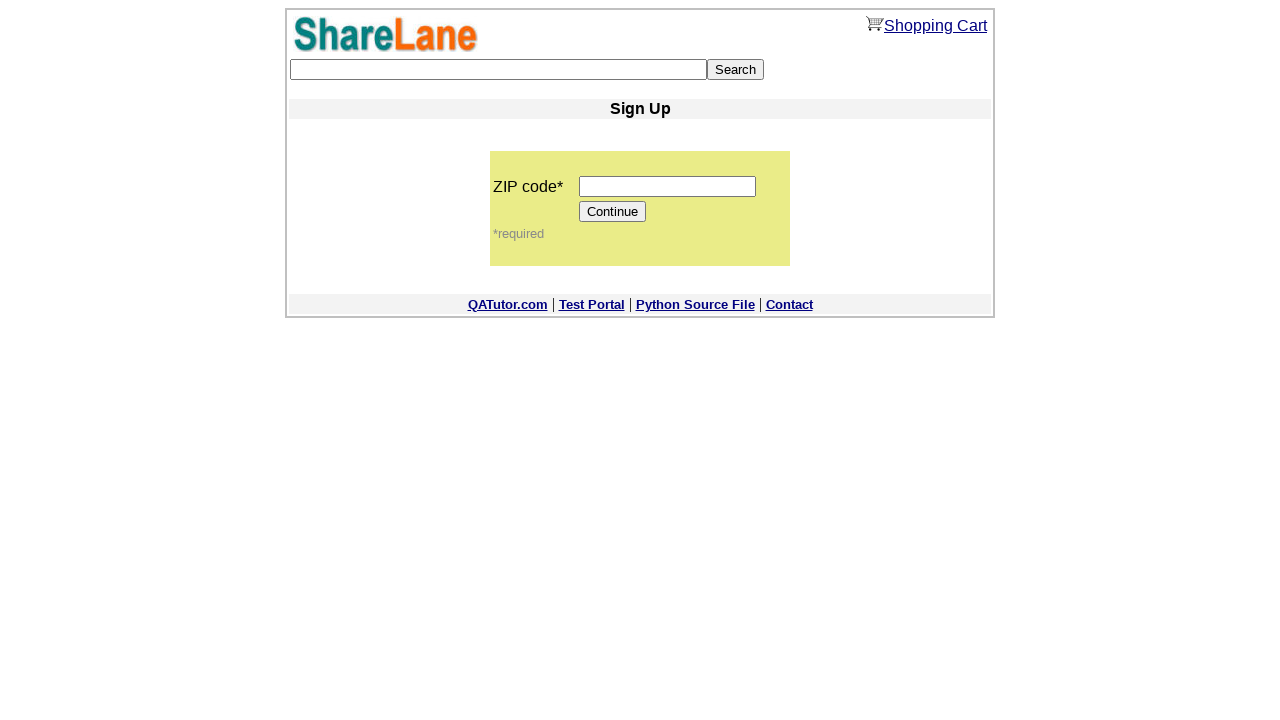

Filled zip code field with valid 5-digit code '23456' on input[name='zip_code']
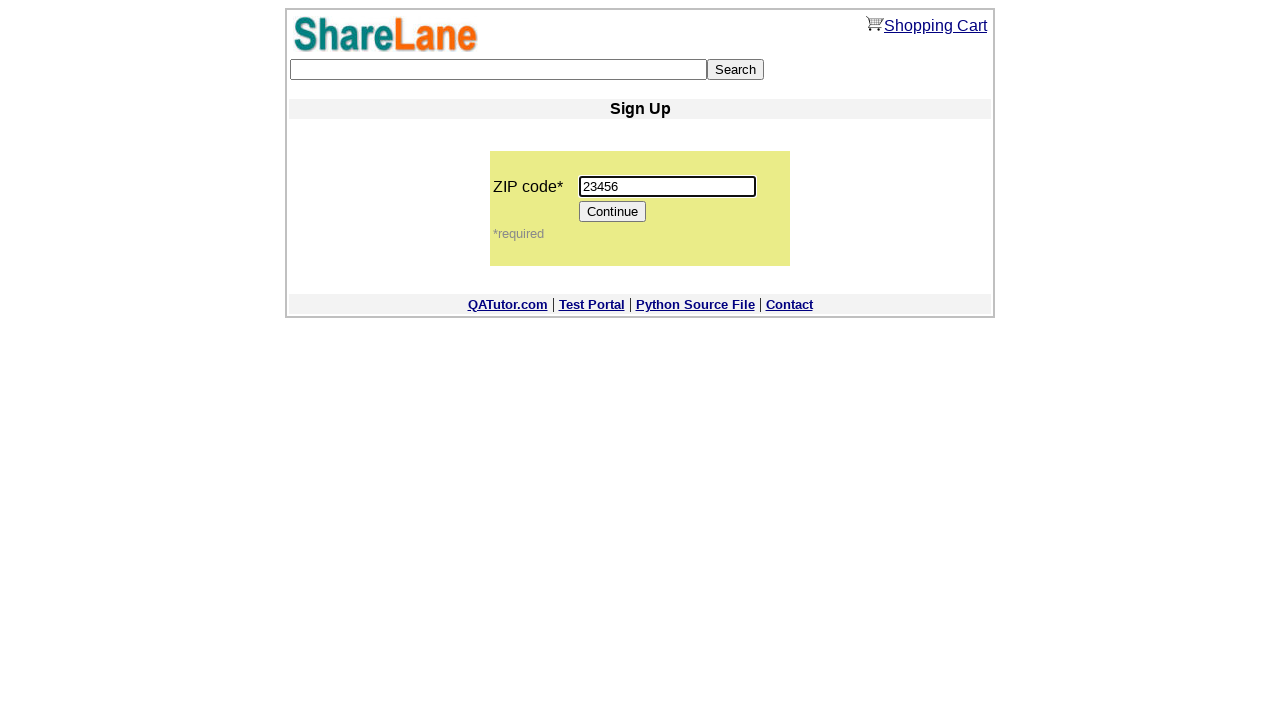

Clicked Continue button to proceed with registration at (613, 212) on input[value='Continue']
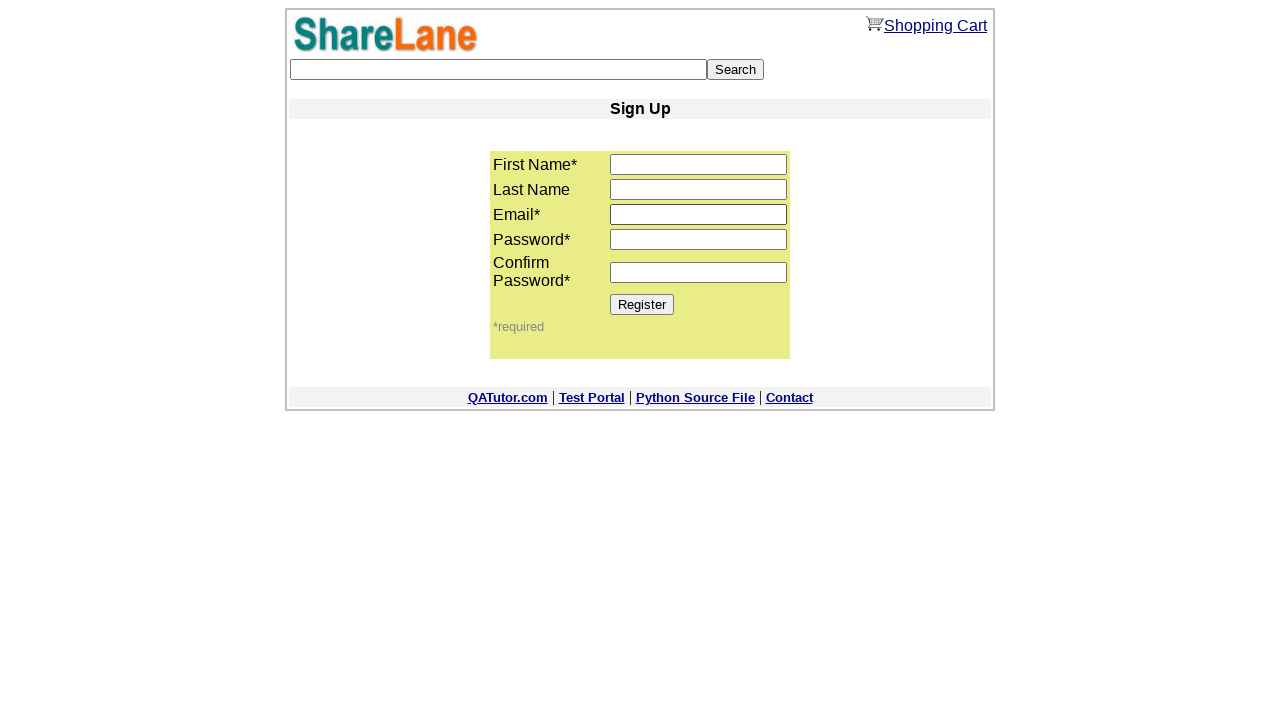

Register button loaded and is visible on page
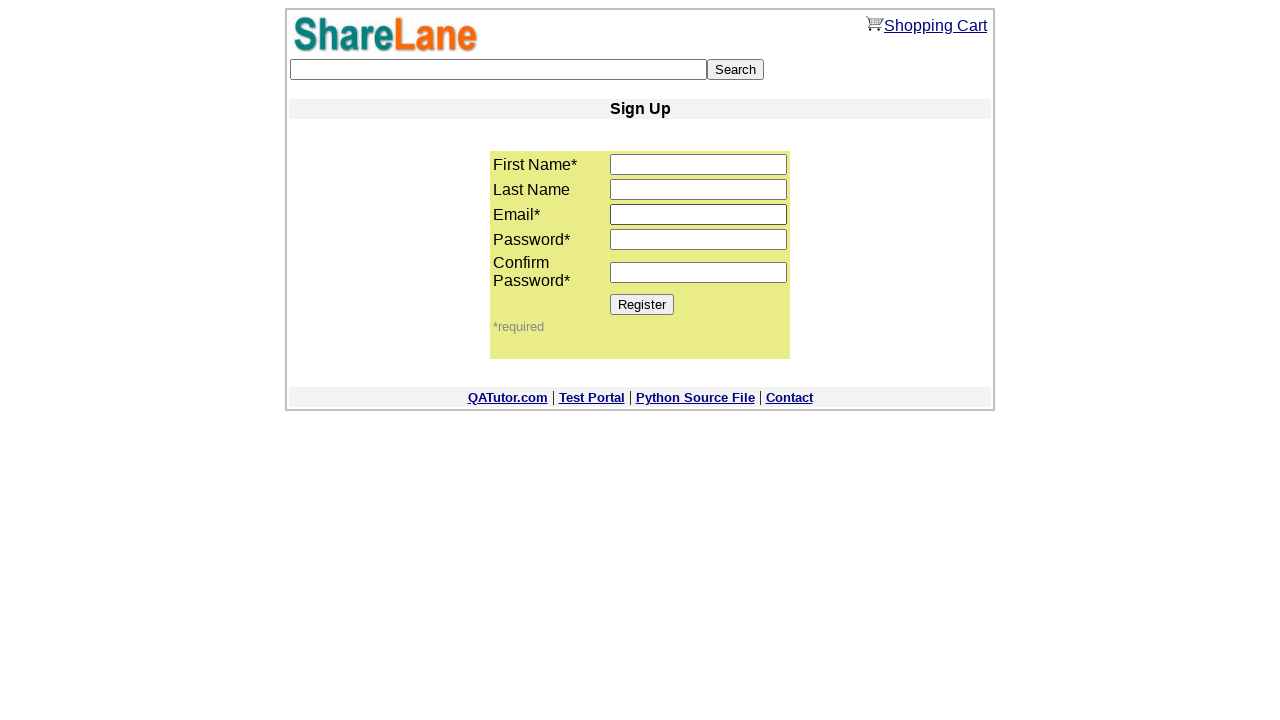

Verified Register button is visible - zip code validation successful
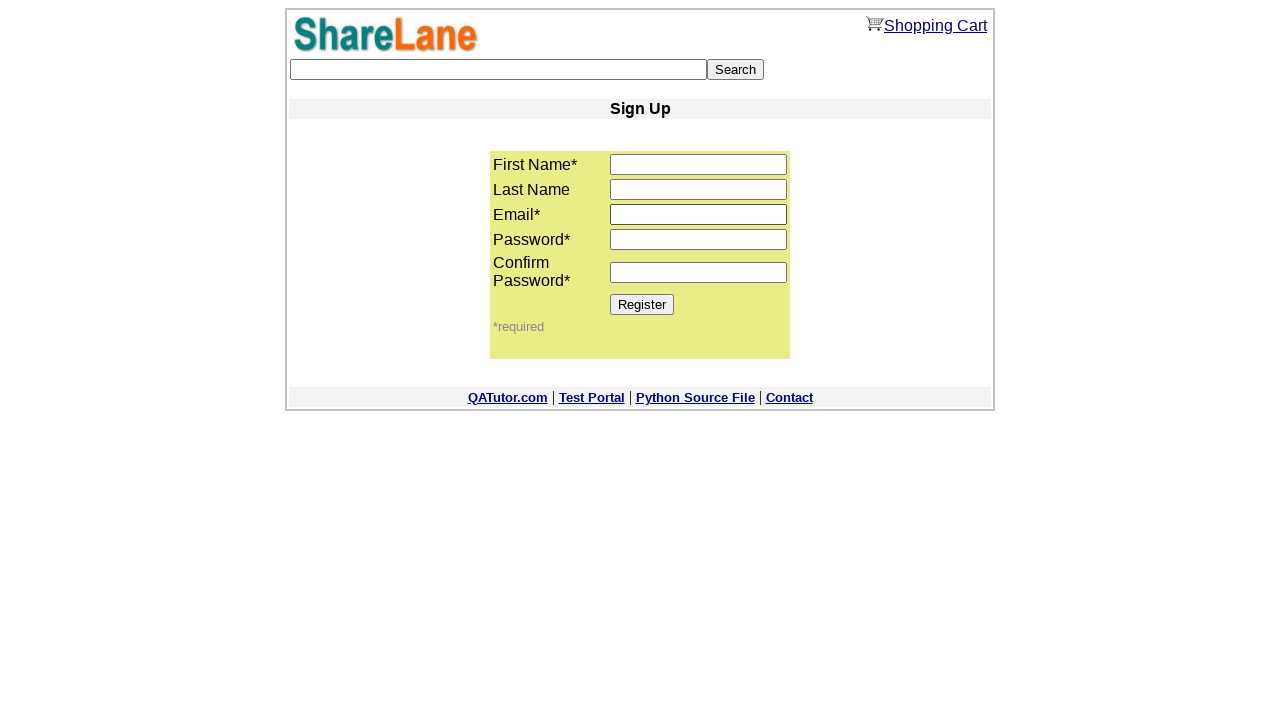

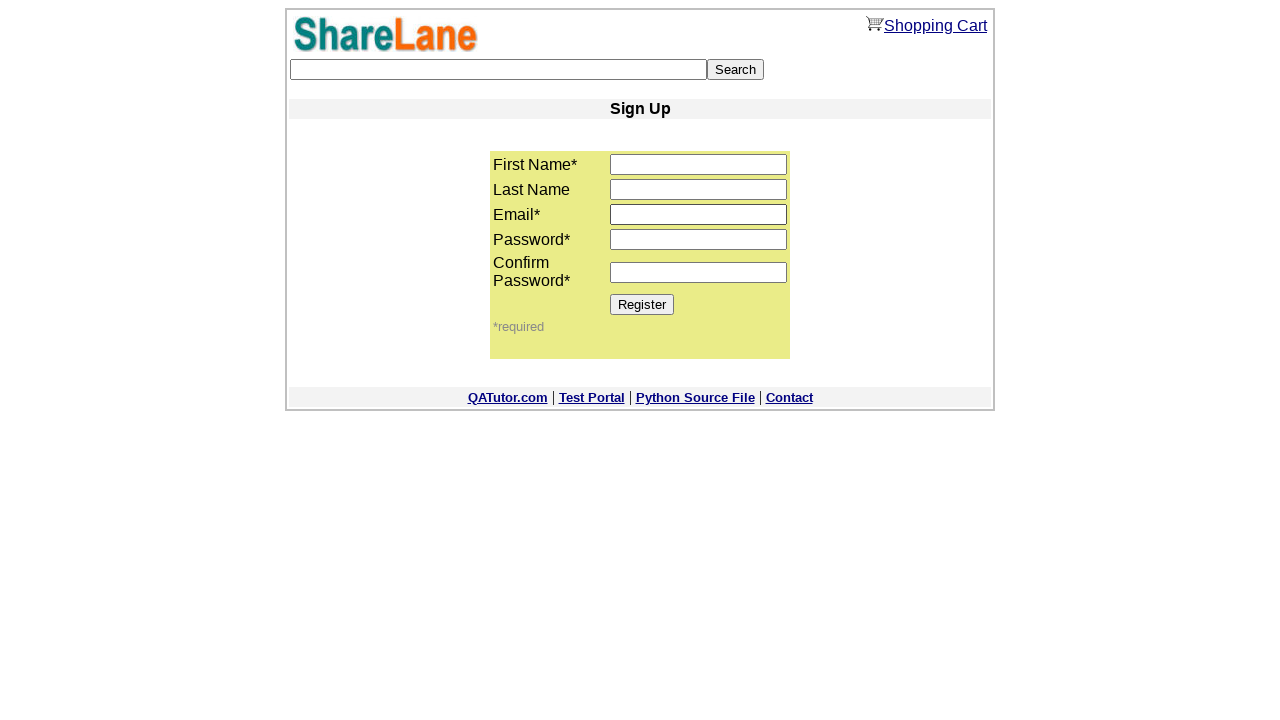